Tests JavaScript Prompt dialog by clicking the JS Prompt button, entering text into the prompt, accepting it, and verifying the result contains the entered text

Starting URL: https://the-internet.herokuapp.com/javascript_alerts

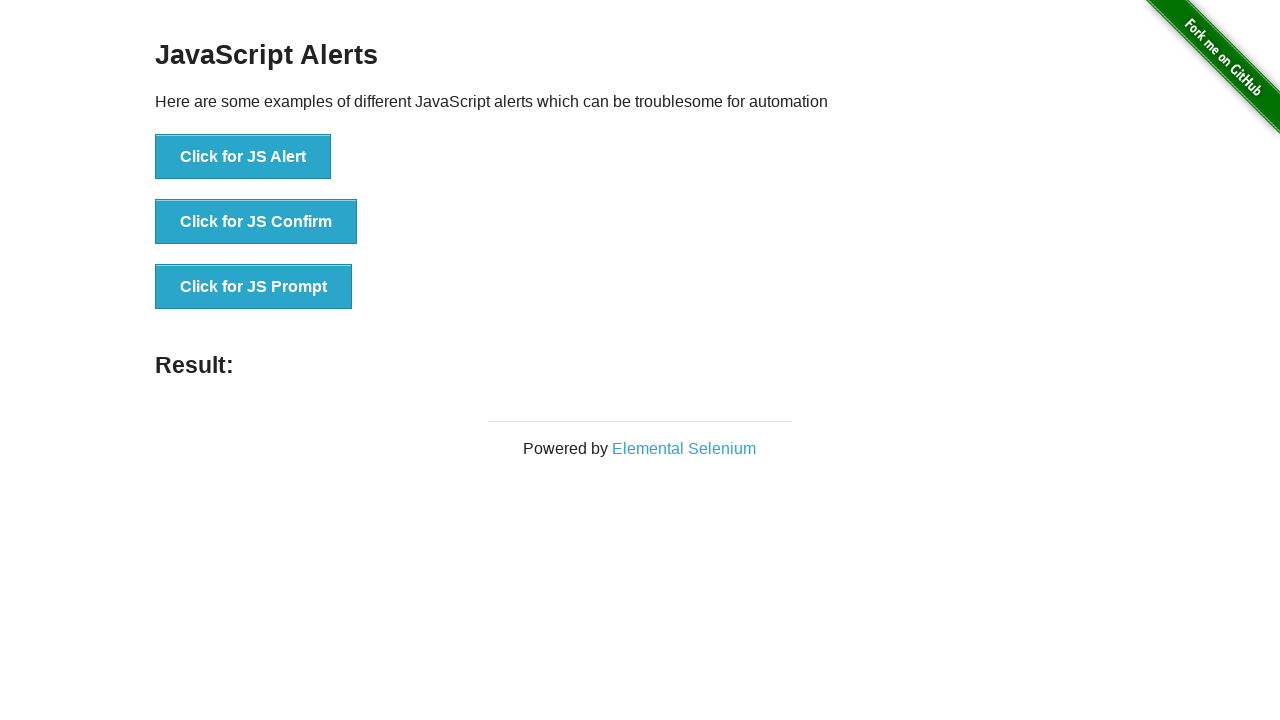

Registered dialog handler to accept prompt with text 'Abdullah'
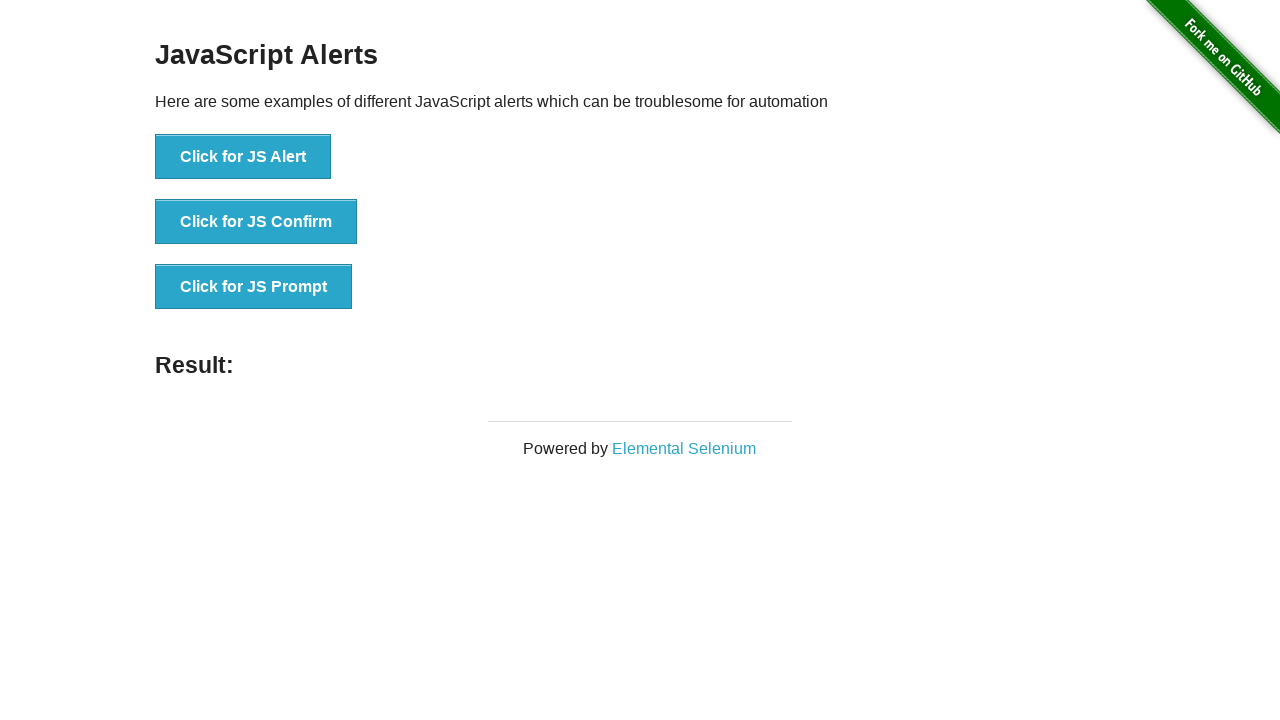

Clicked JS Prompt button at (254, 287) on xpath=//*[text()='Click for JS Prompt']
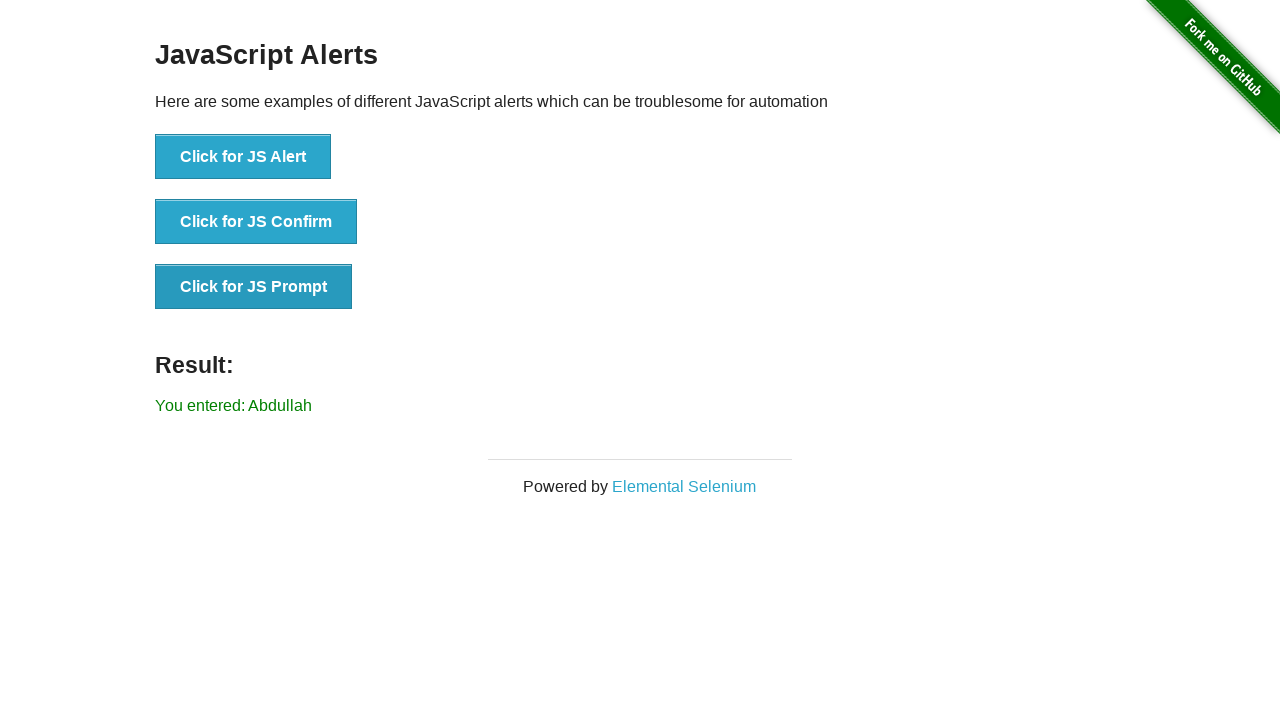

Result element loaded after prompt was accepted
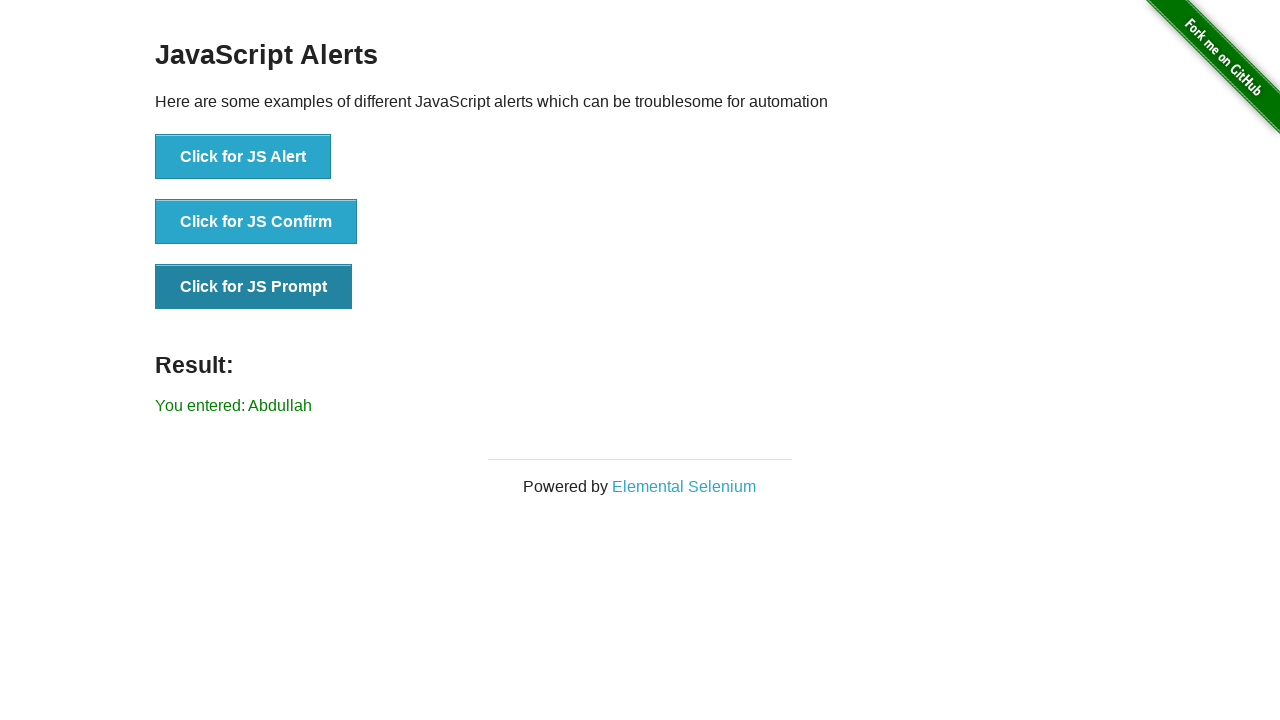

Retrieved result text from #result element
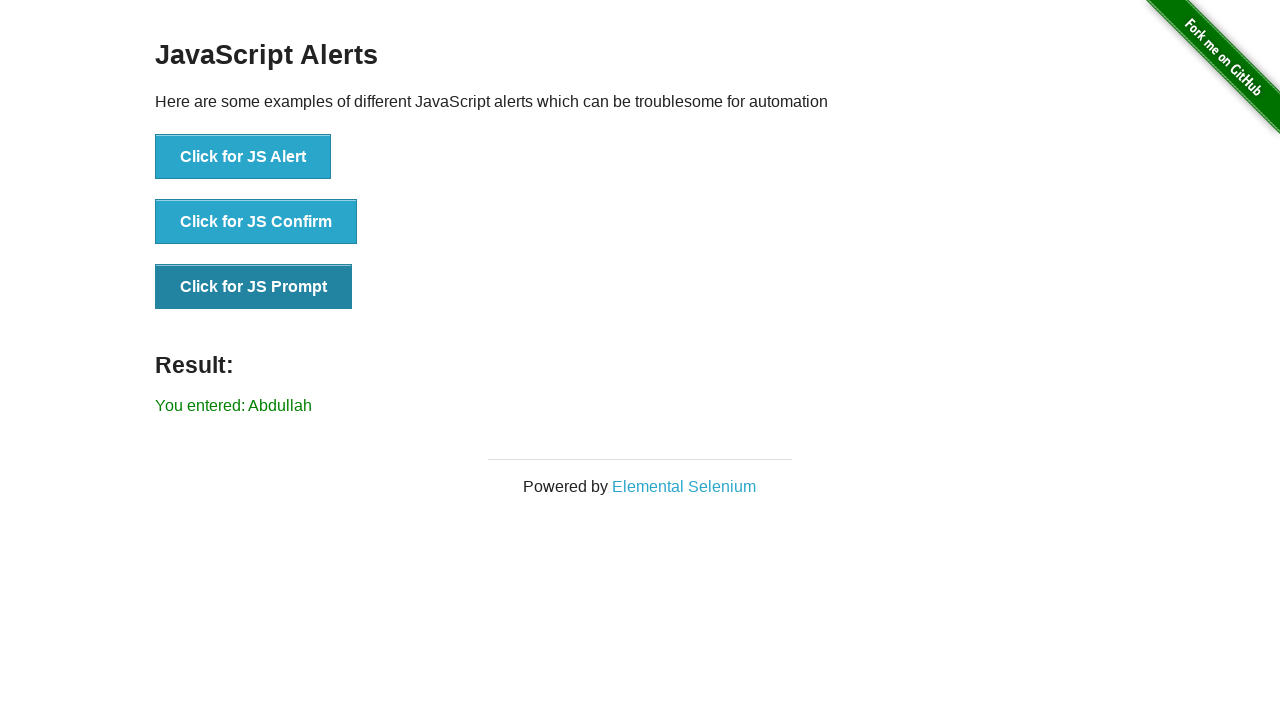

Verified that result text contains the entered text 'Abdullah'
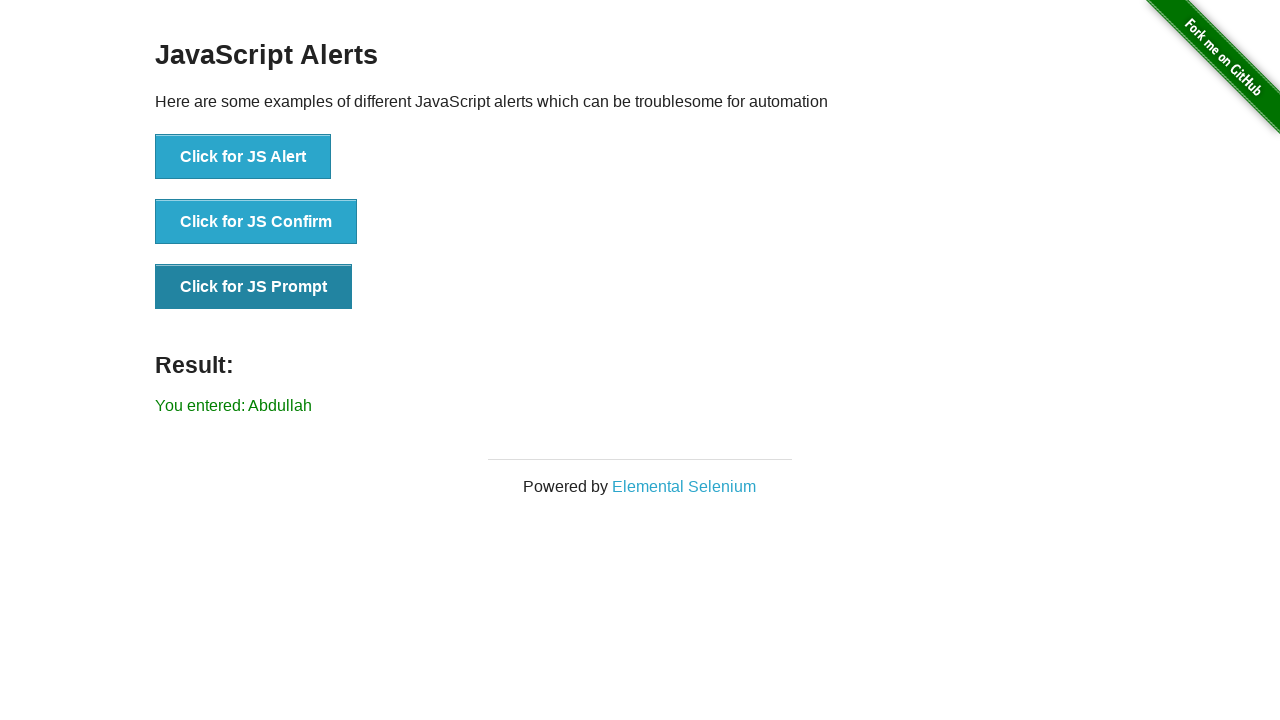

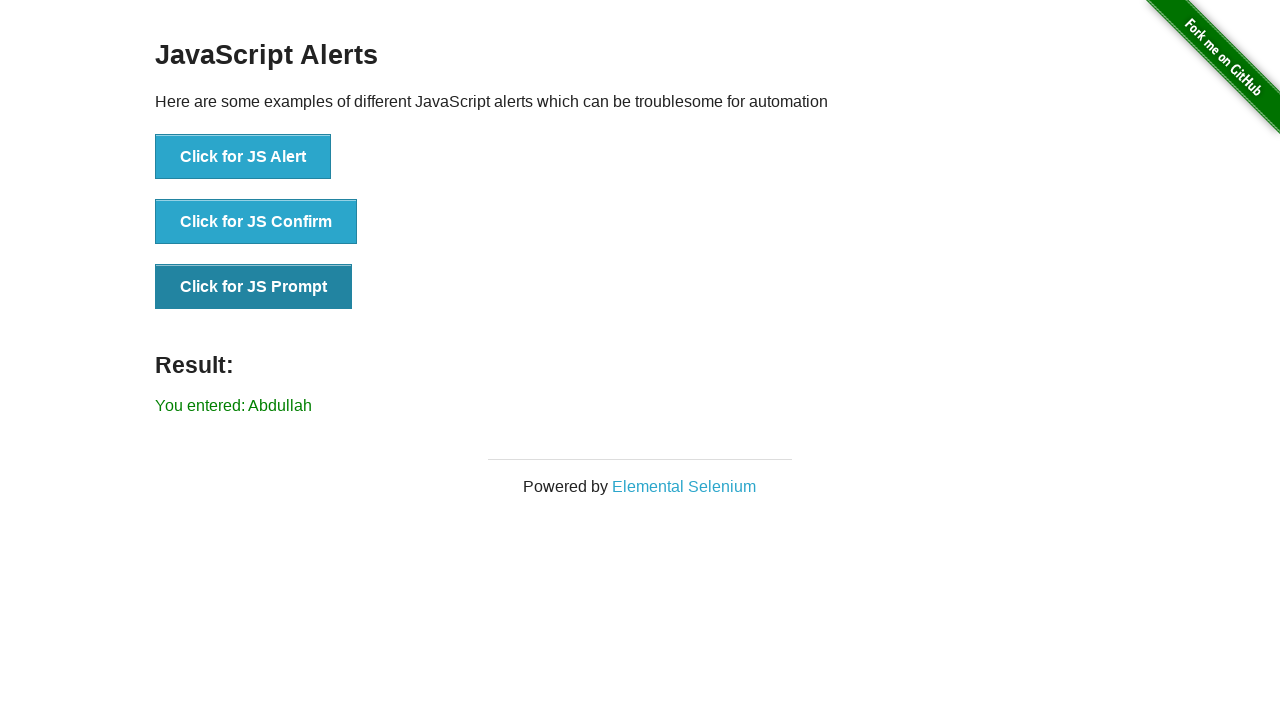